Tests fluent wait functionality by clicking a button and waiting for a new element to appear with text

Starting URL: https://www.leafground.com/waits.xhtml

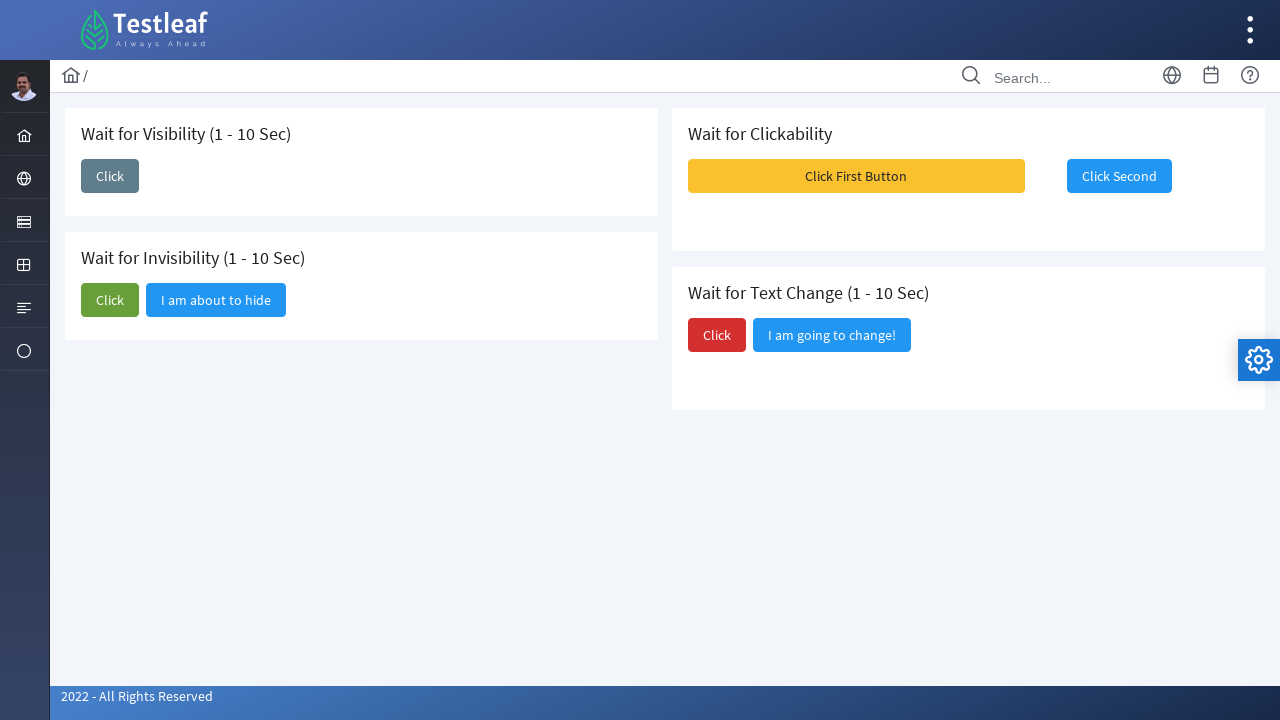

Clicked button to trigger dynamic content at (110, 176) on xpath=//*[@id="j_idt87:j_idt89"]
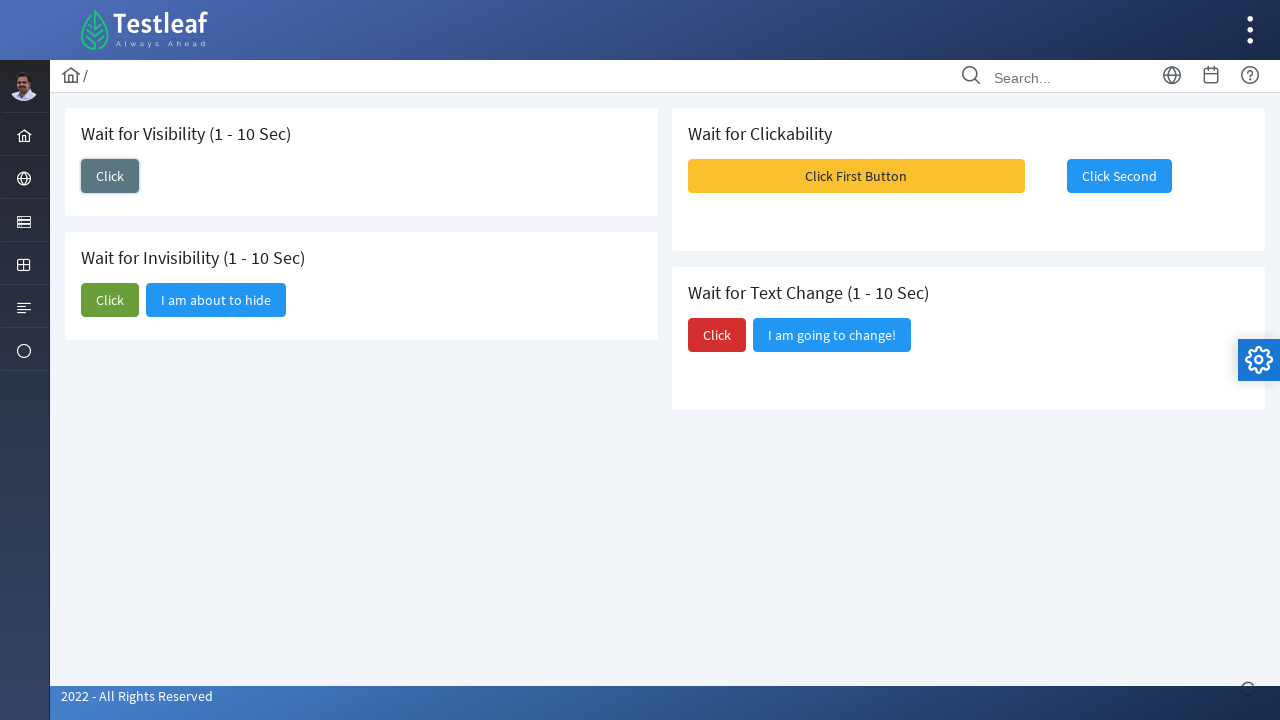

Waited for new element to appear with fluent wait
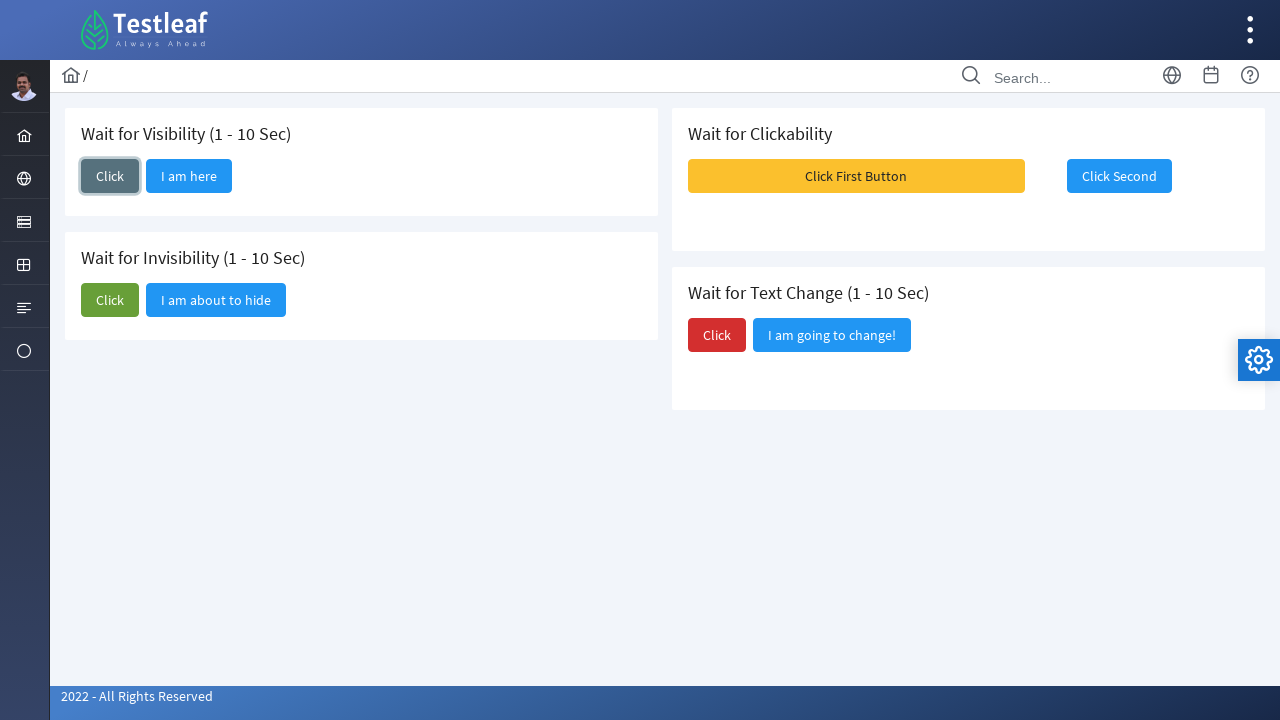

Located the newly appeared element
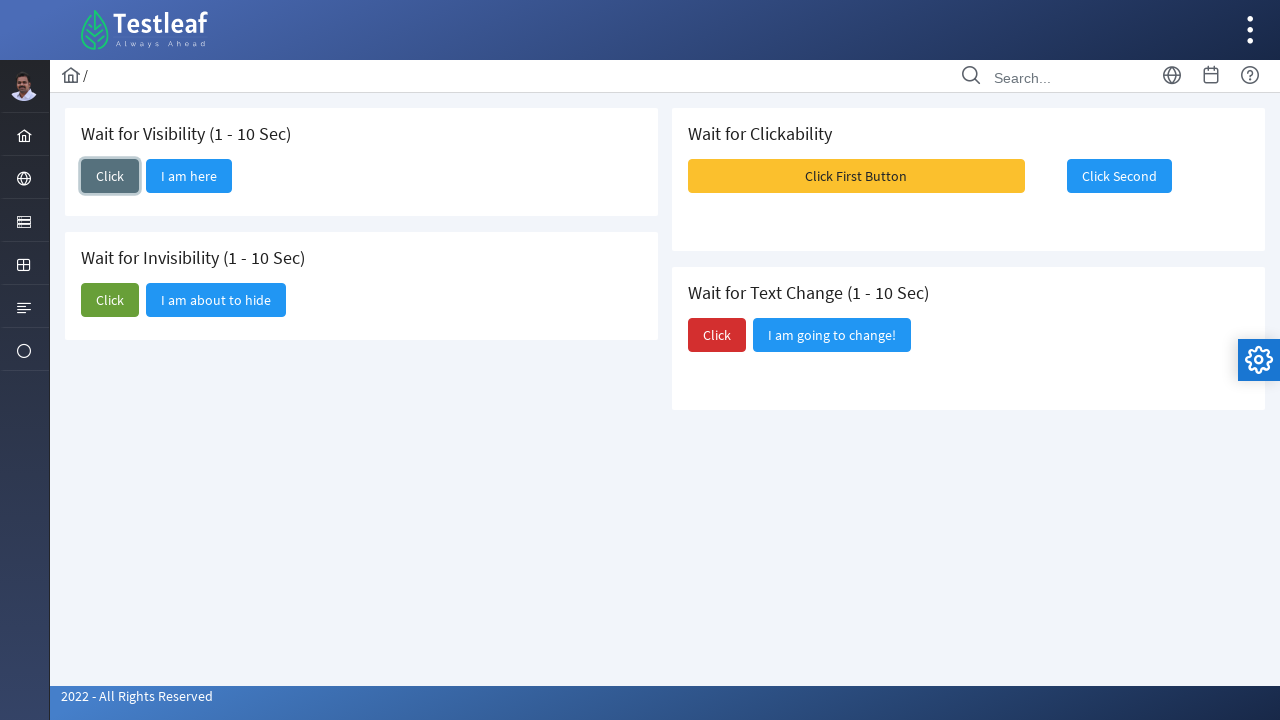

Extracted text content from new element: 'I am here'
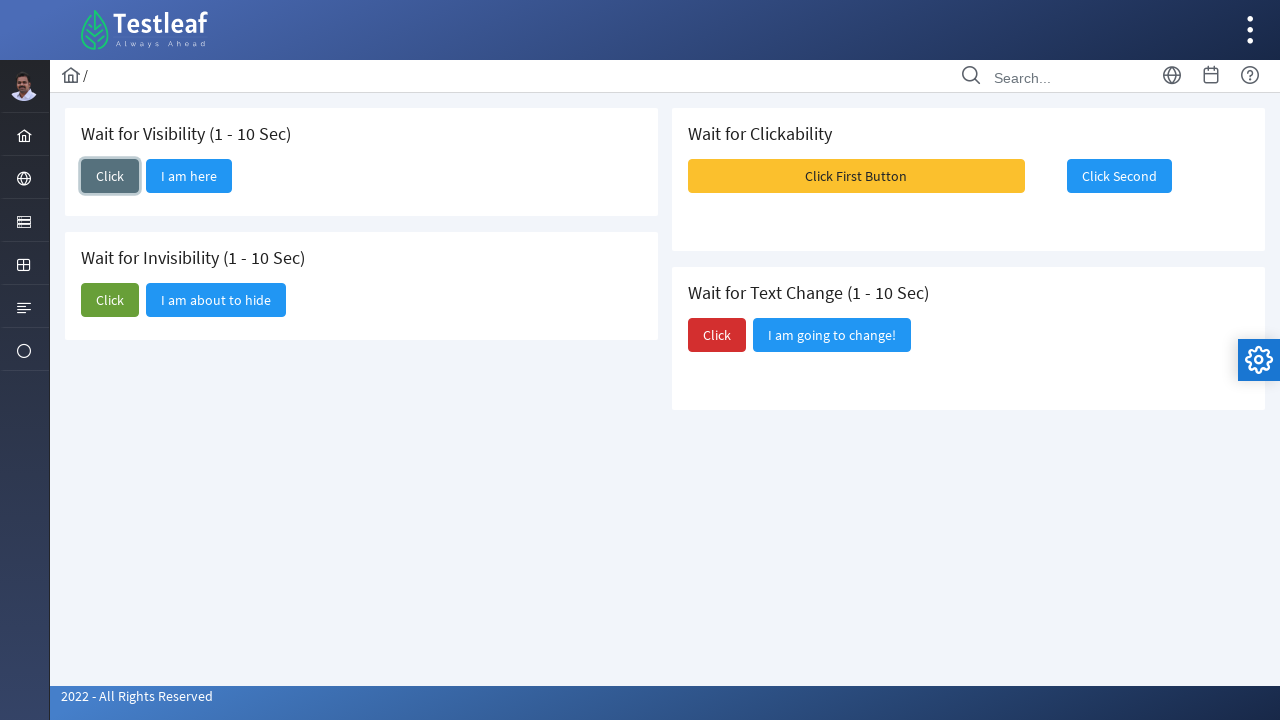

Printed new button text: I am here
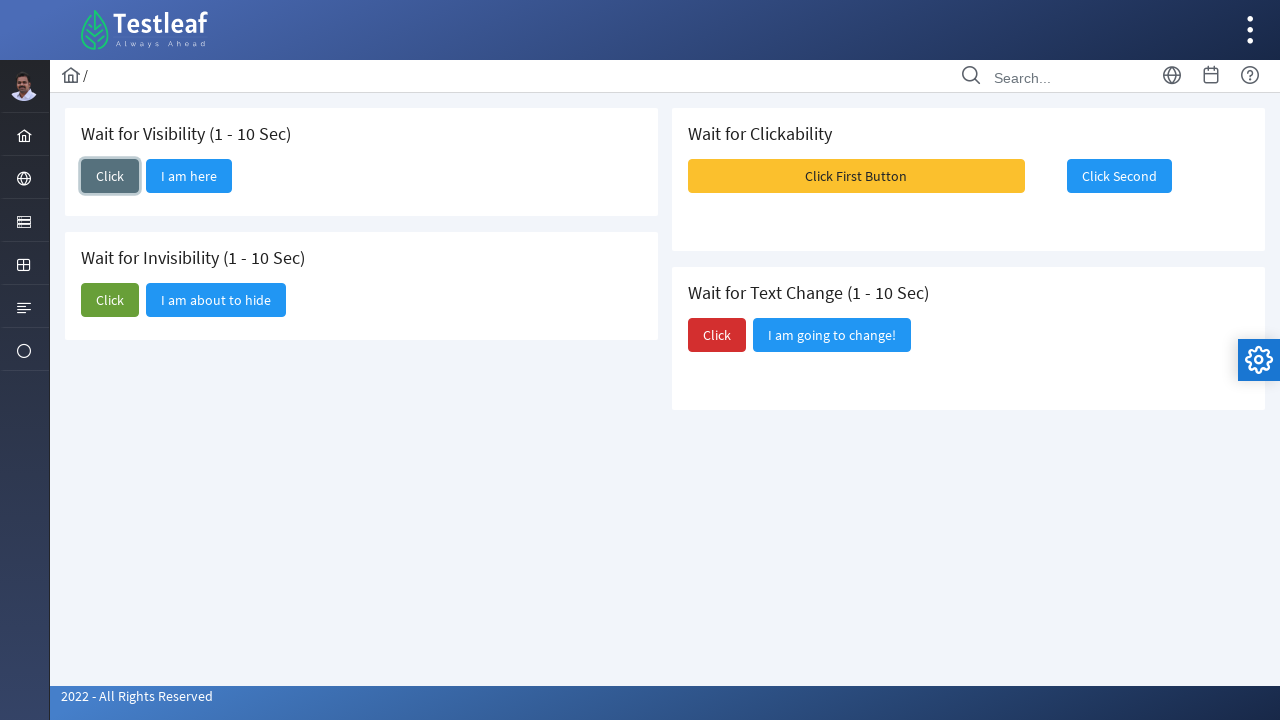

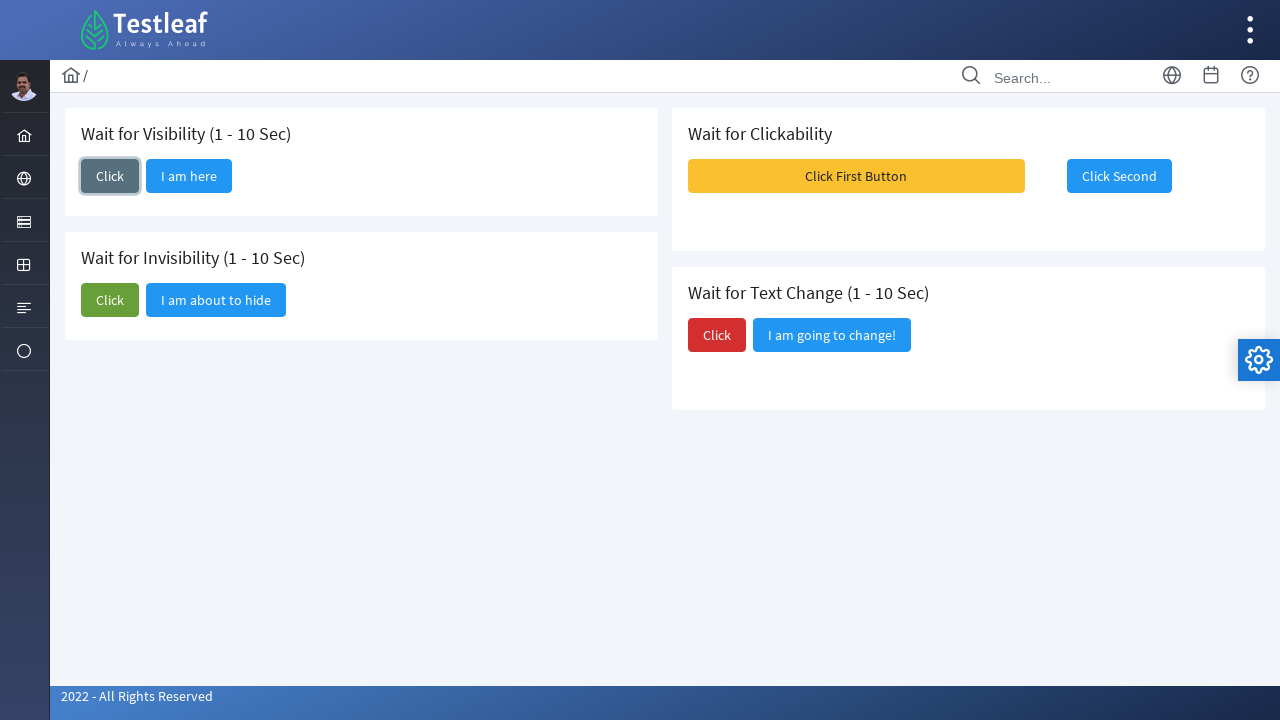